Navigates to example.com, verifies the page title contains "Example", then clicks on a link to iana.org and verifies the resulting URL

Starting URL: https://example.com

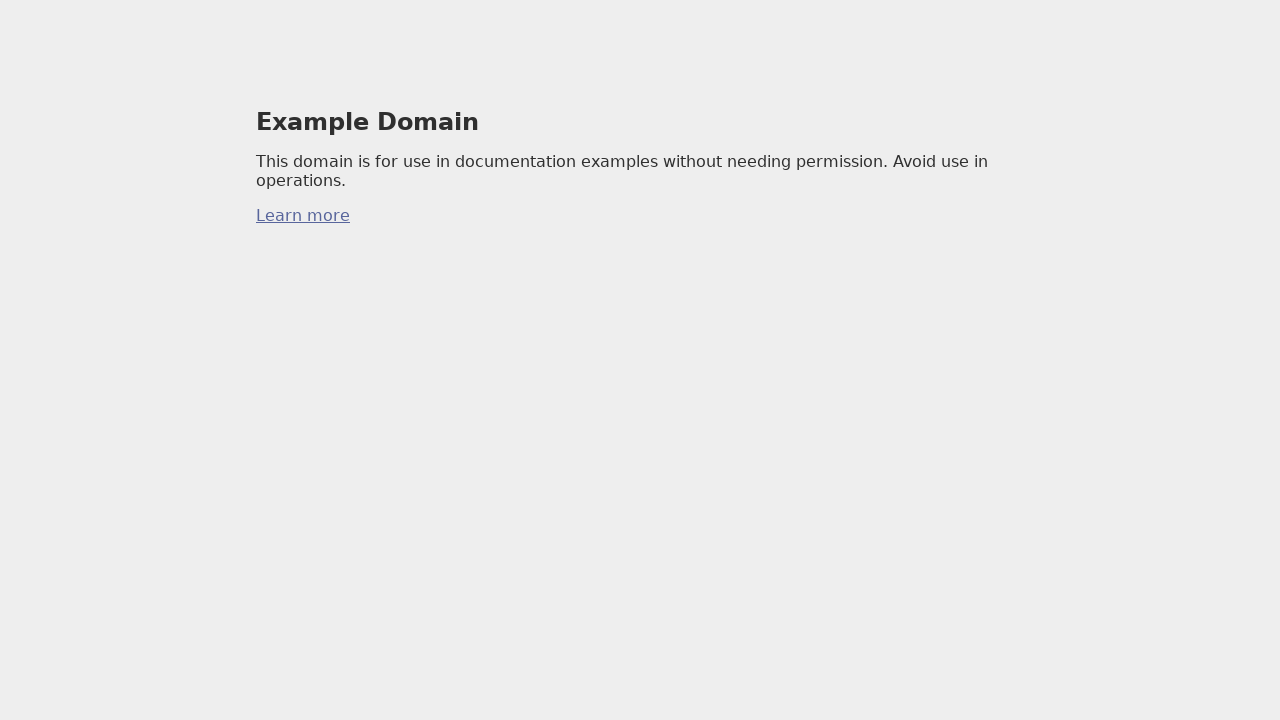

Navigated to https://example.com
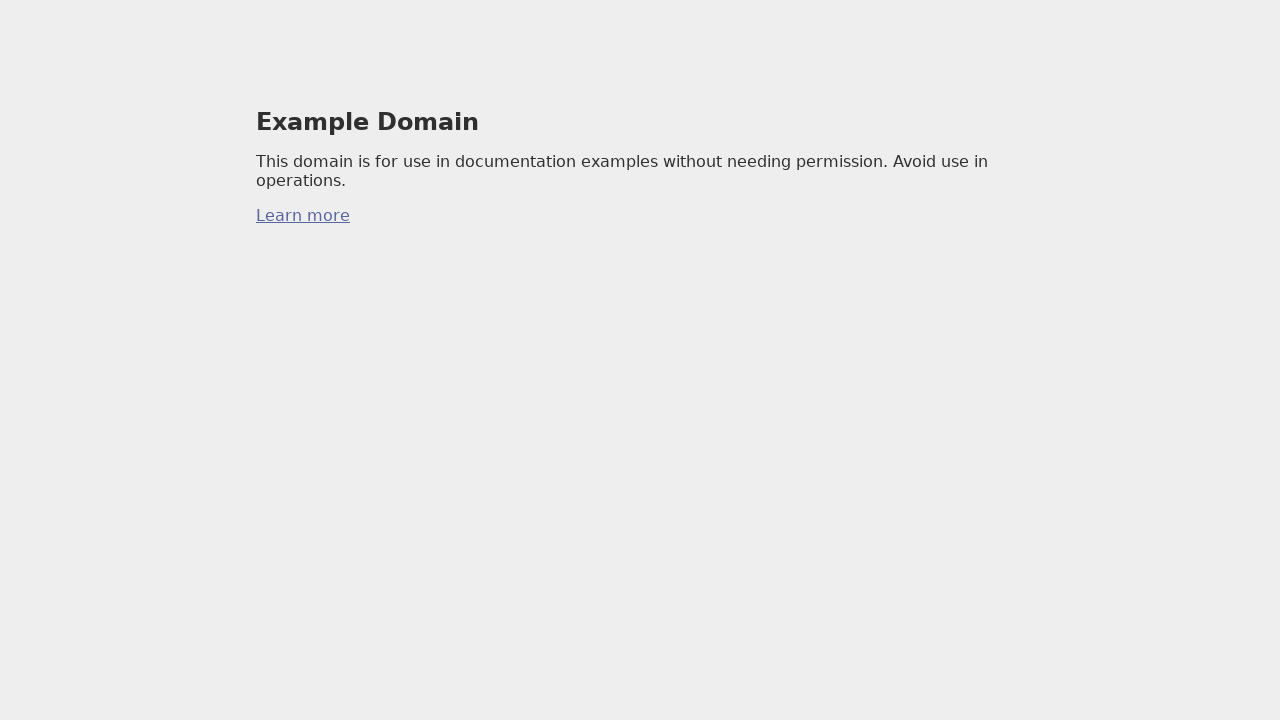

Verified page title contains 'Example'
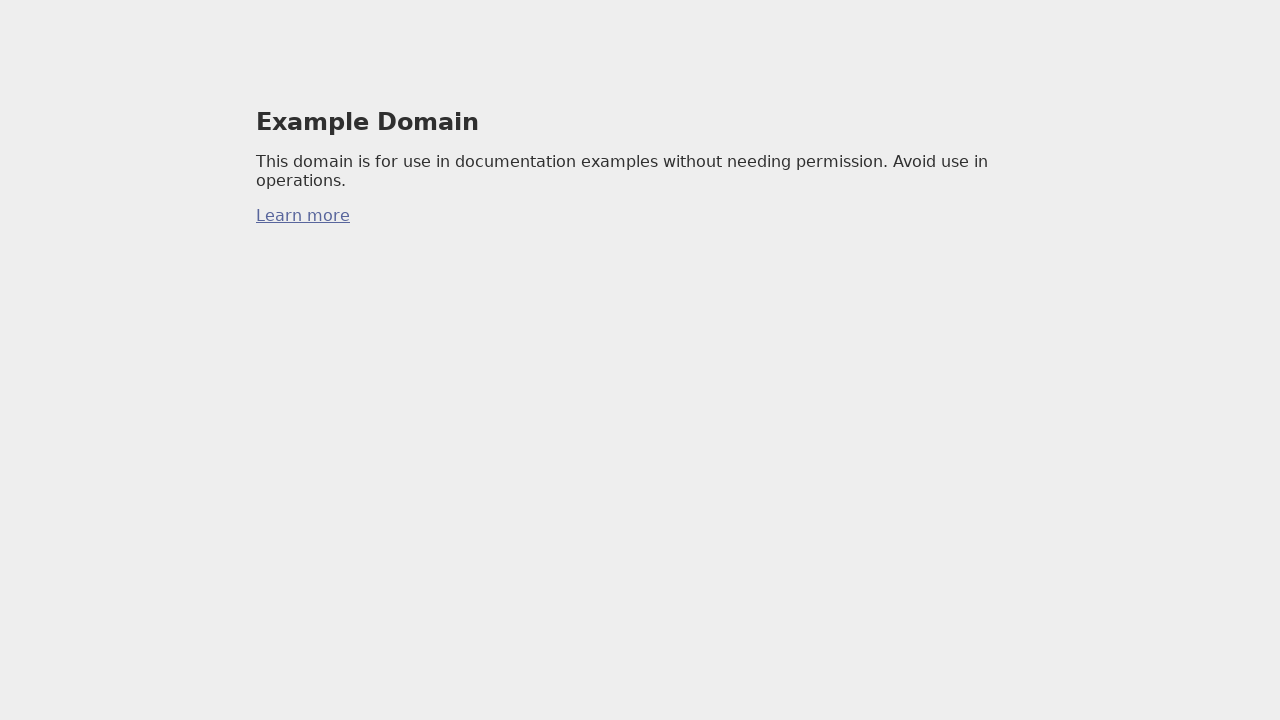

Clicked on the IANA.org link at (303, 216) on a[href*='iana.org']
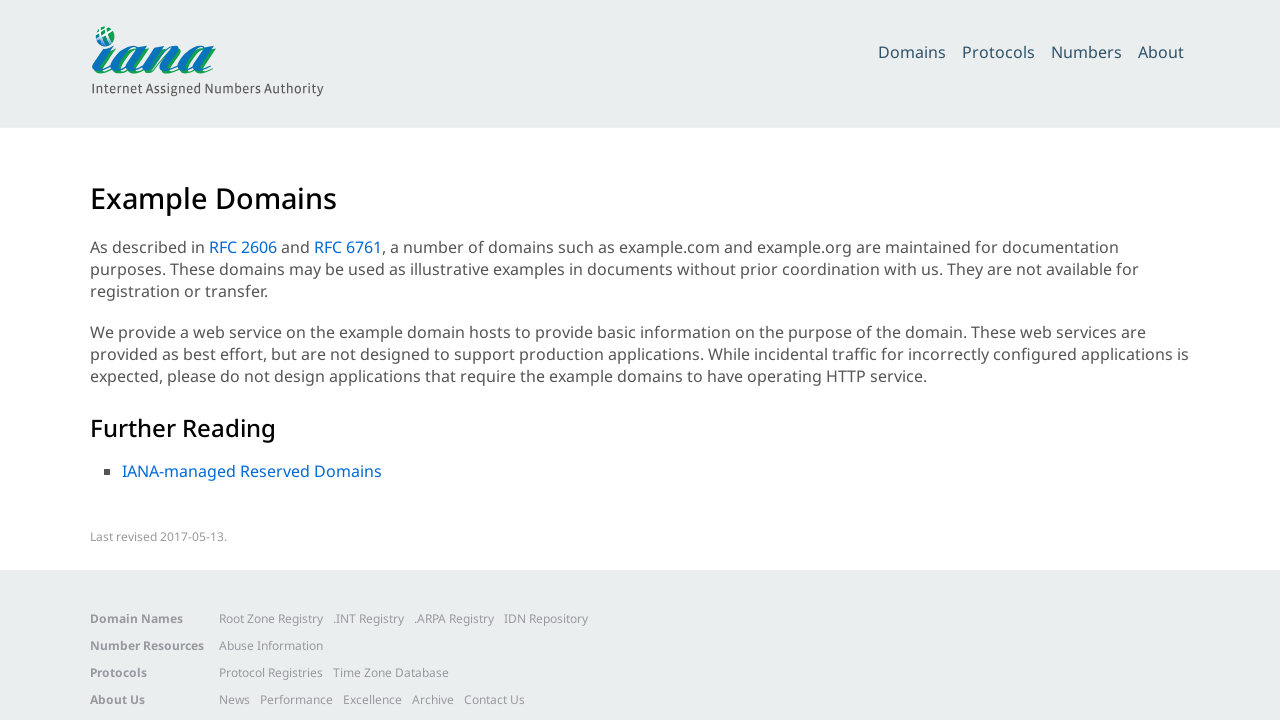

Verified current URL is https://www.iana.org/help/example-domains
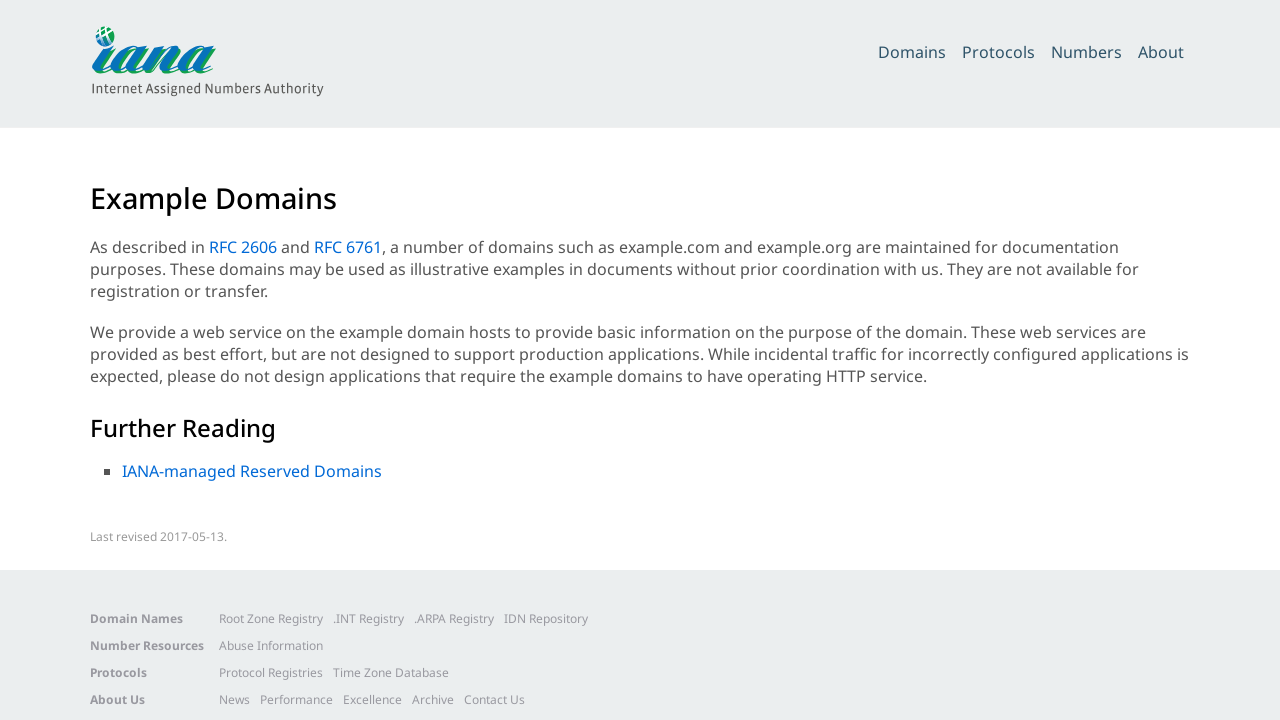

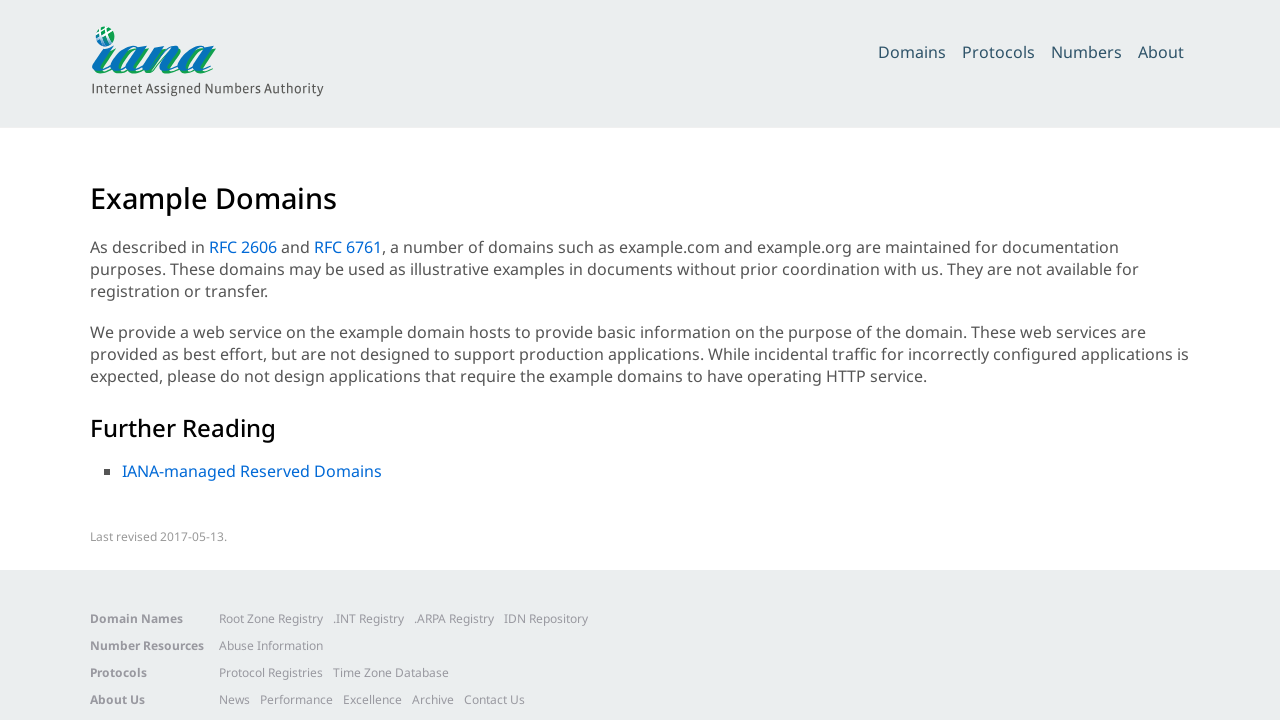